Tests that Clear completed button is hidden when no completed items exist

Starting URL: https://demo.playwright.dev/todomvc

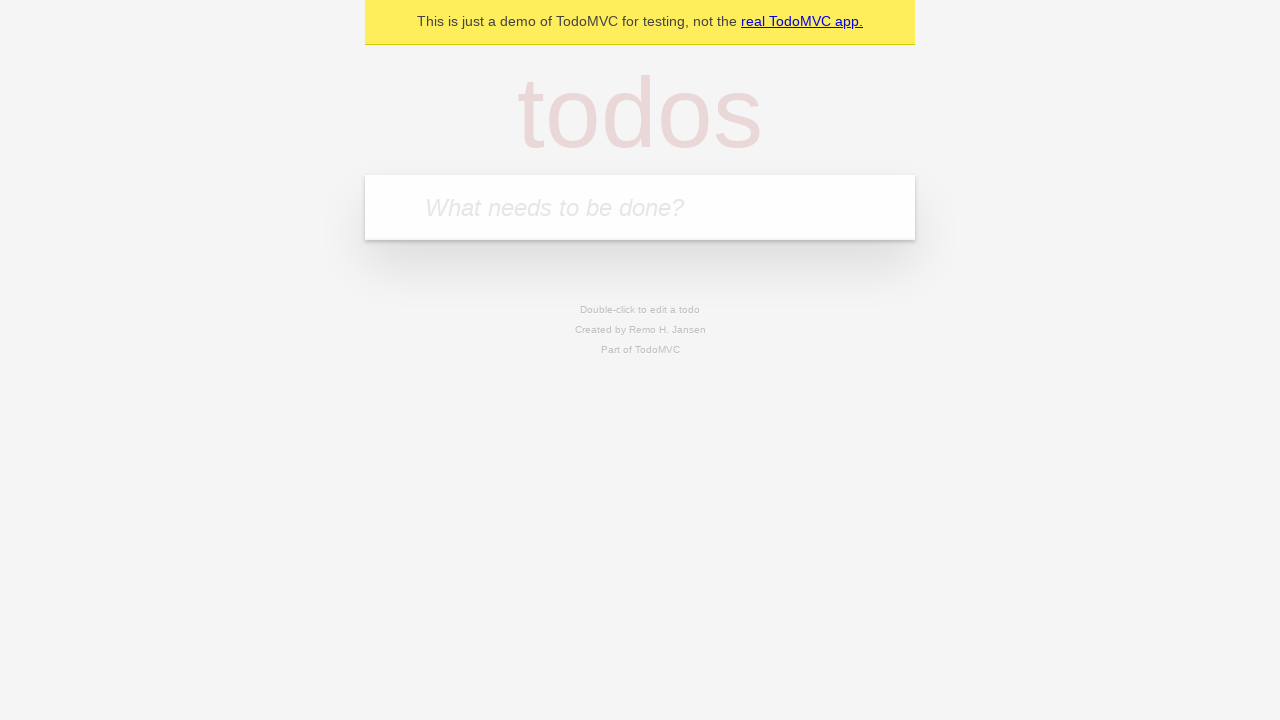

Filled todo input with 'buy some cheese' on internal:attr=[placeholder="What needs to be done?"i]
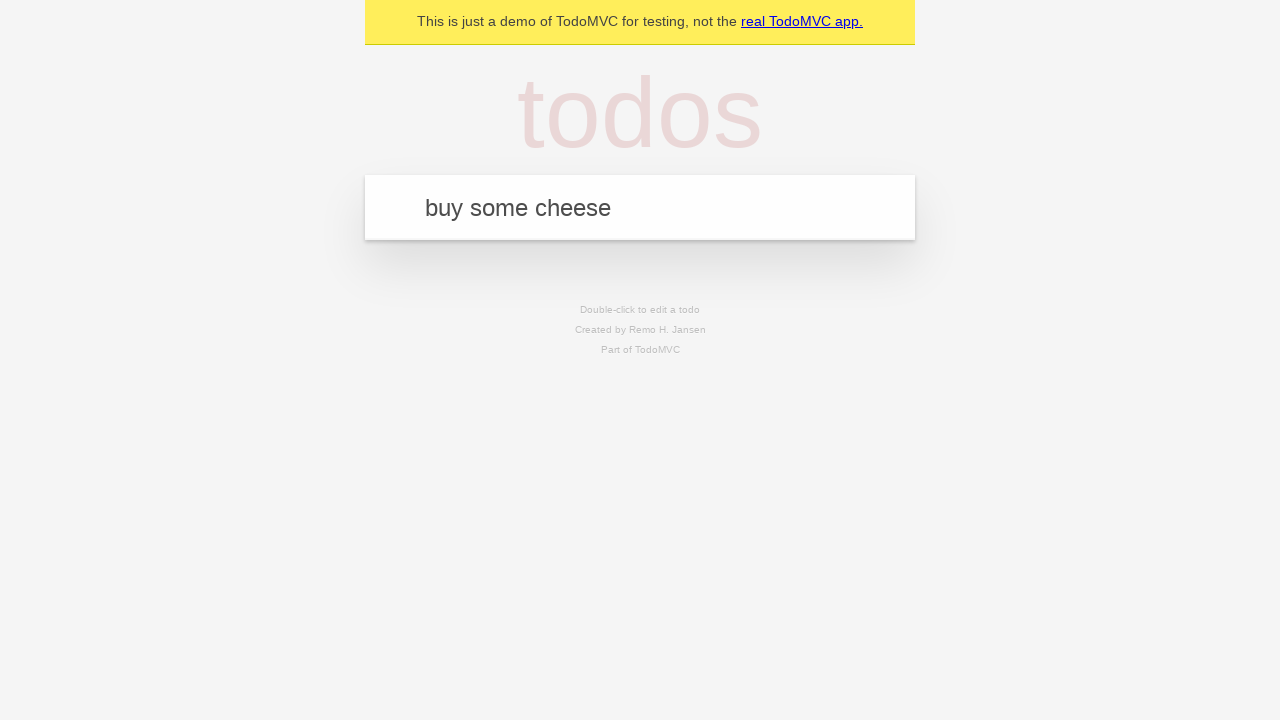

Pressed Enter to add first todo on internal:attr=[placeholder="What needs to be done?"i]
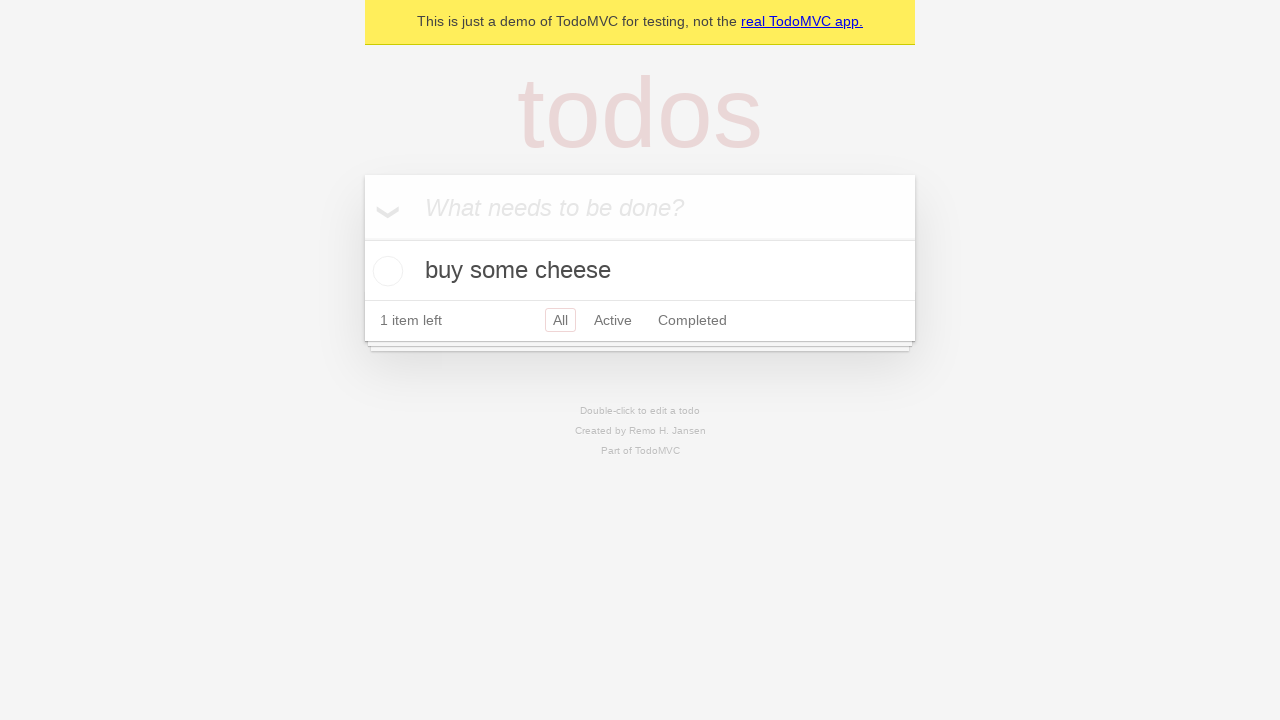

Filled todo input with 'feed the cat' on internal:attr=[placeholder="What needs to be done?"i]
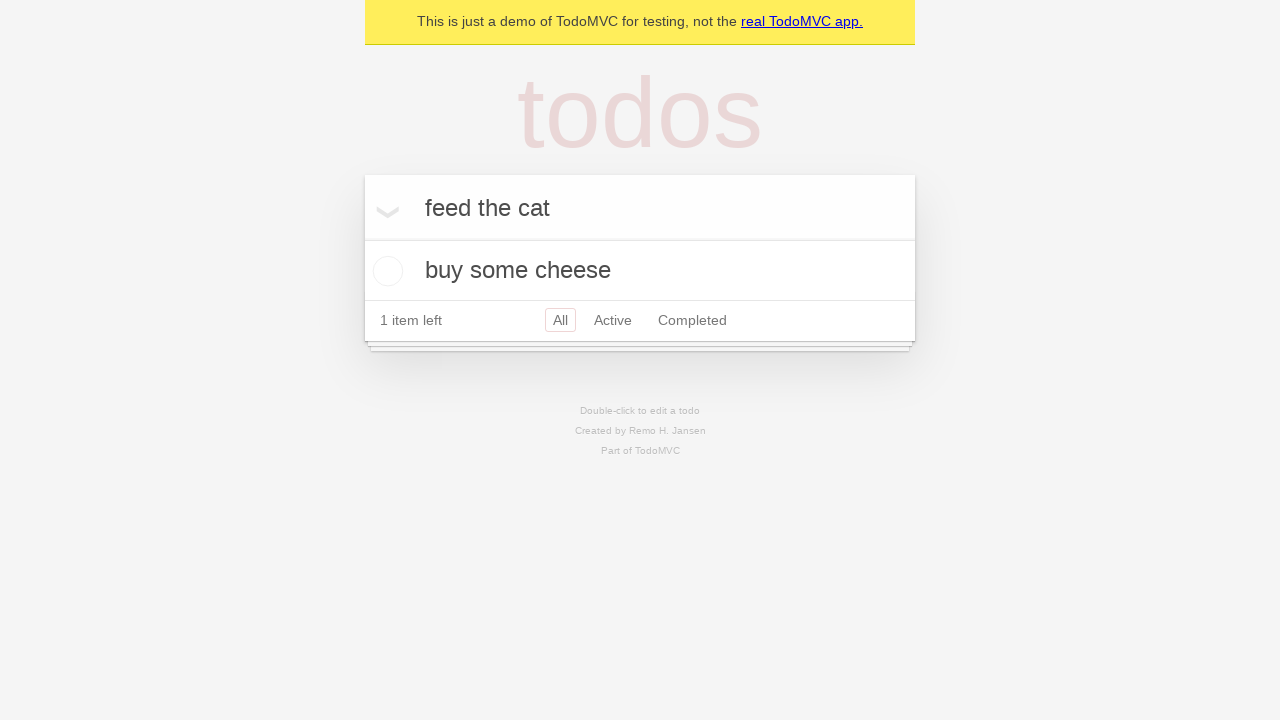

Pressed Enter to add second todo on internal:attr=[placeholder="What needs to be done?"i]
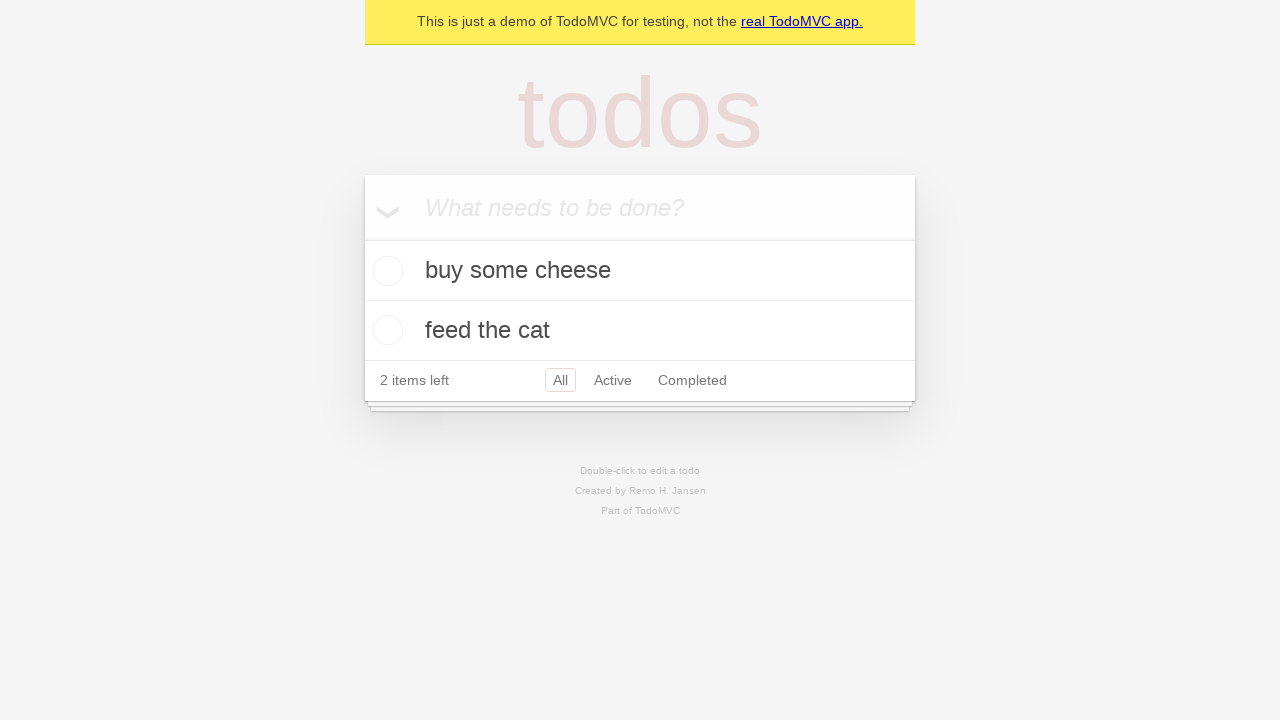

Filled todo input with 'book a doctors appointment' on internal:attr=[placeholder="What needs to be done?"i]
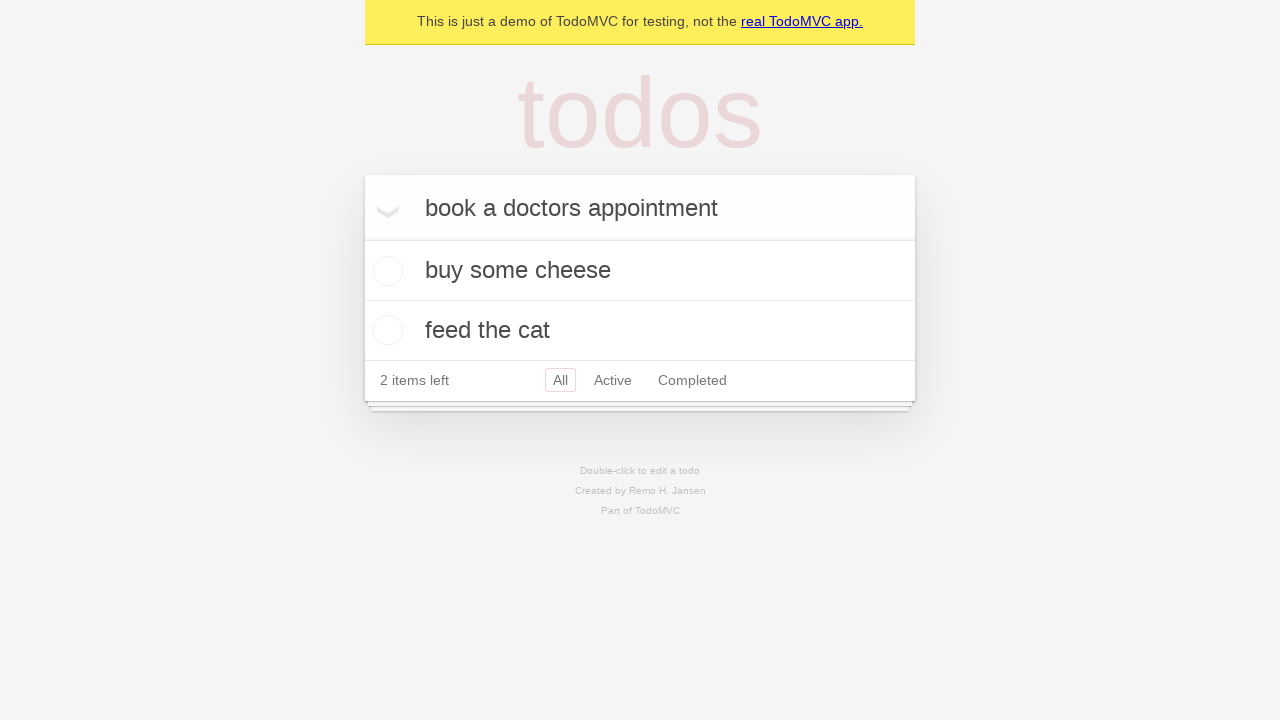

Pressed Enter to add third todo on internal:attr=[placeholder="What needs to be done?"i]
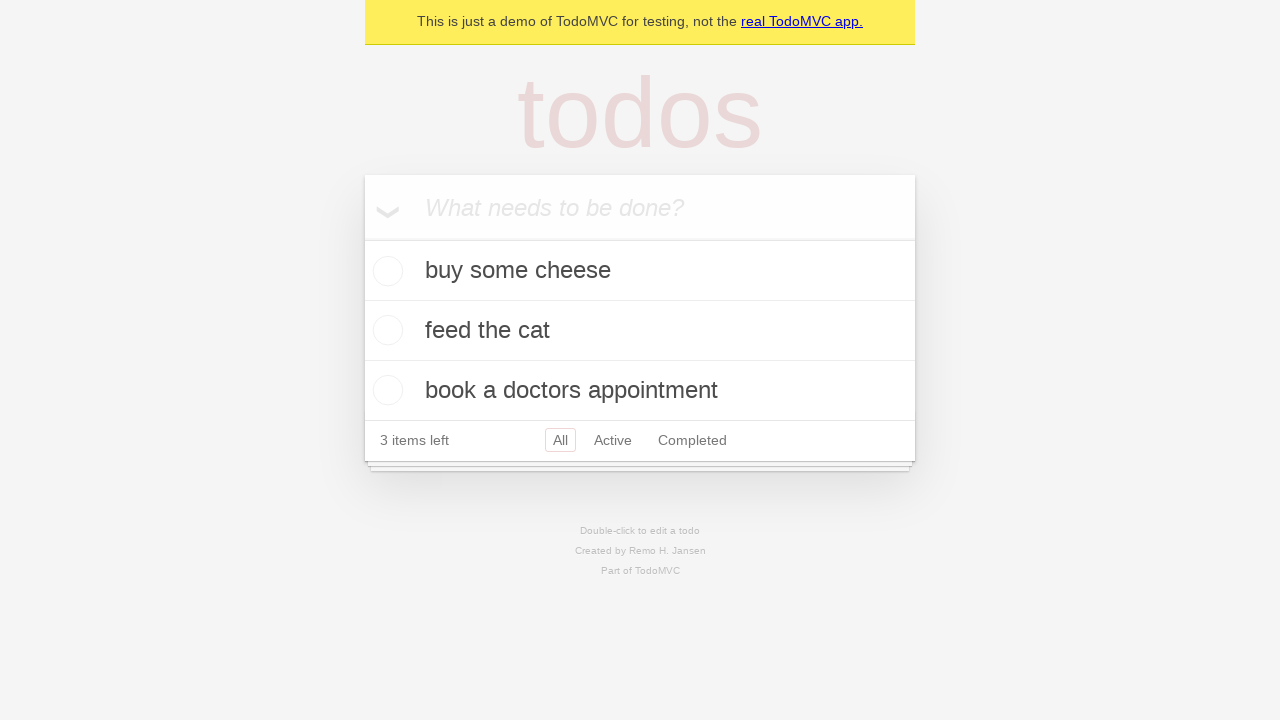

Checked the first todo item at (385, 271) on .todo-list li .toggle >> nth=0
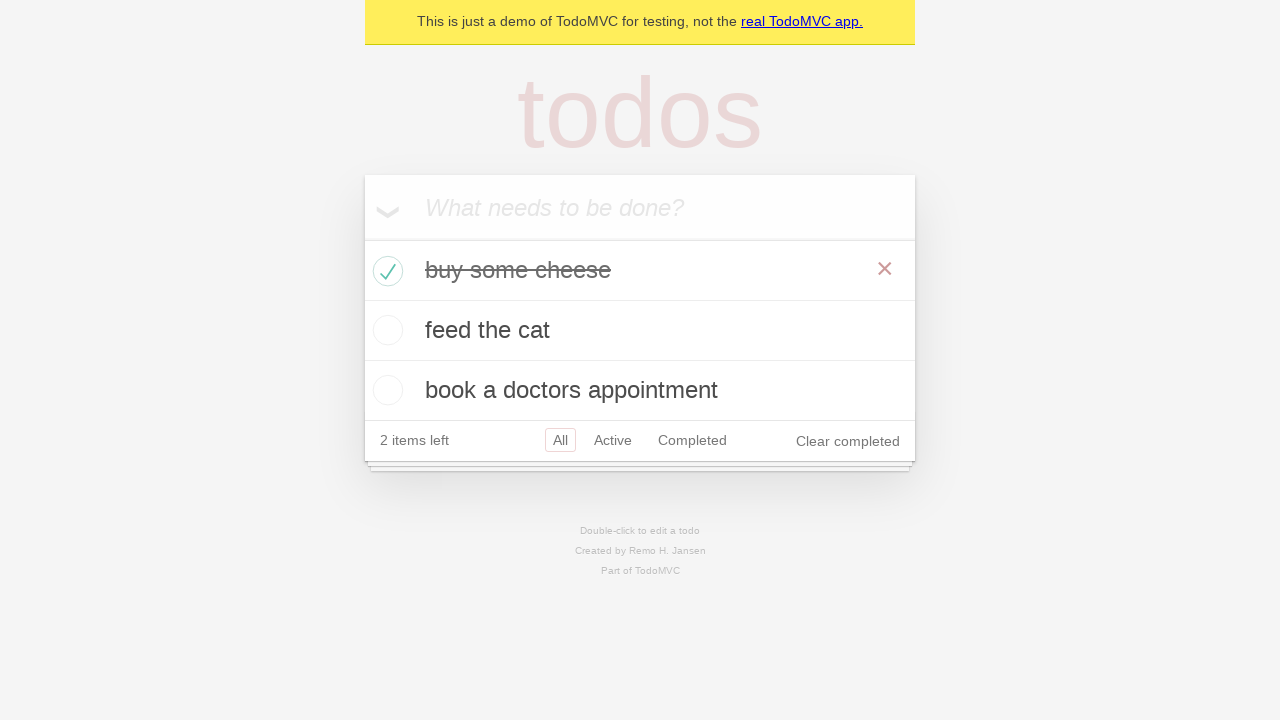

Clicked Clear completed button to remove completed item at (848, 441) on internal:role=button[name="Clear completed"i]
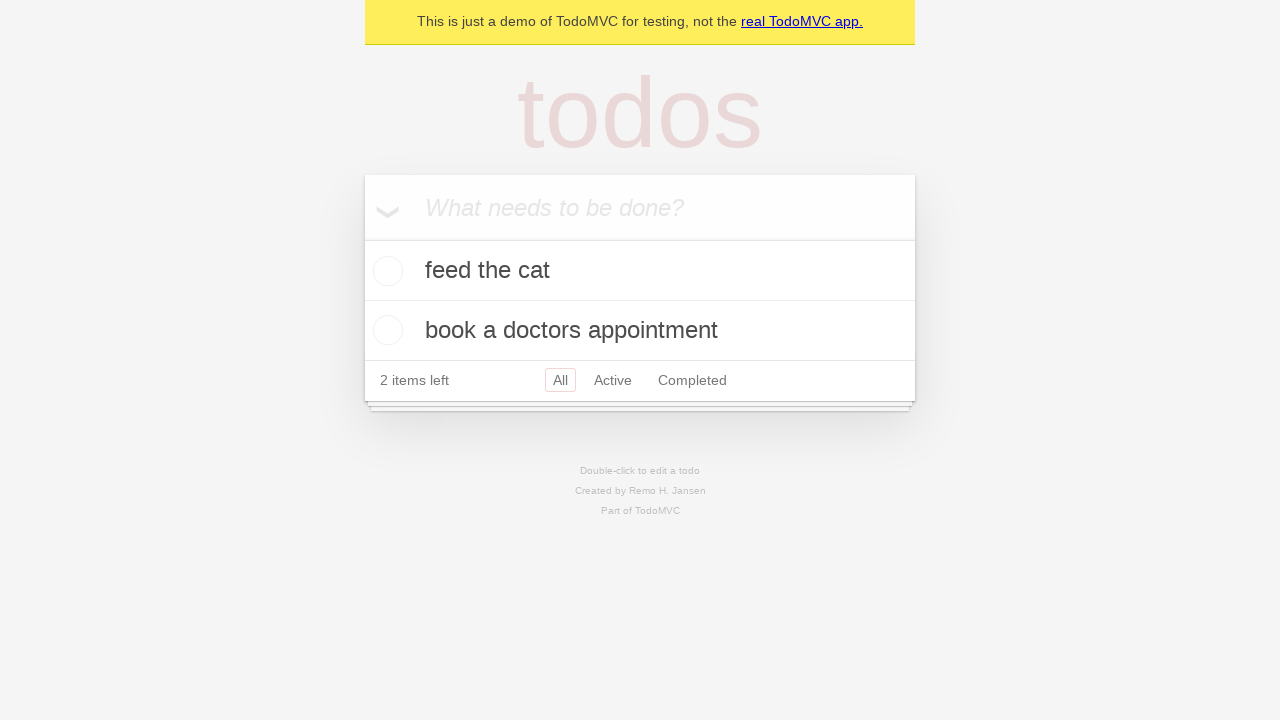

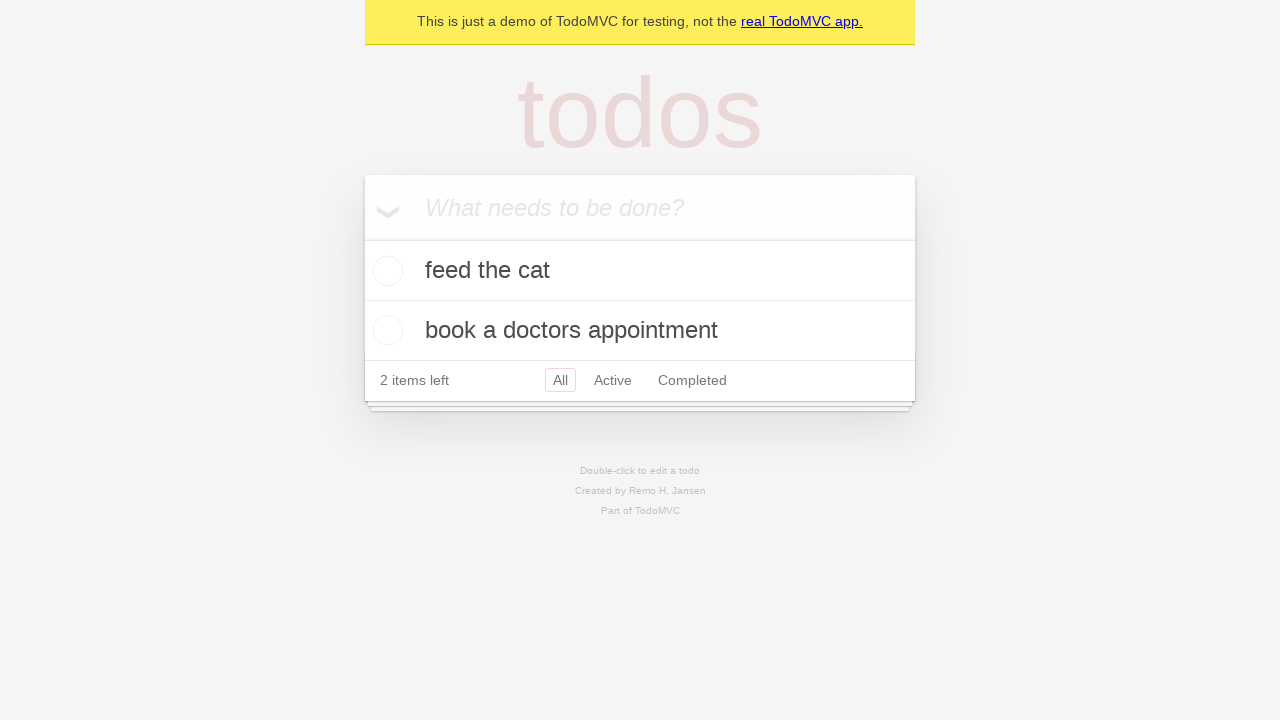